Tests that new todo items are appended to the bottom of the list by creating 3 items and verifying the count

Starting URL: https://demo.playwright.dev/todomvc

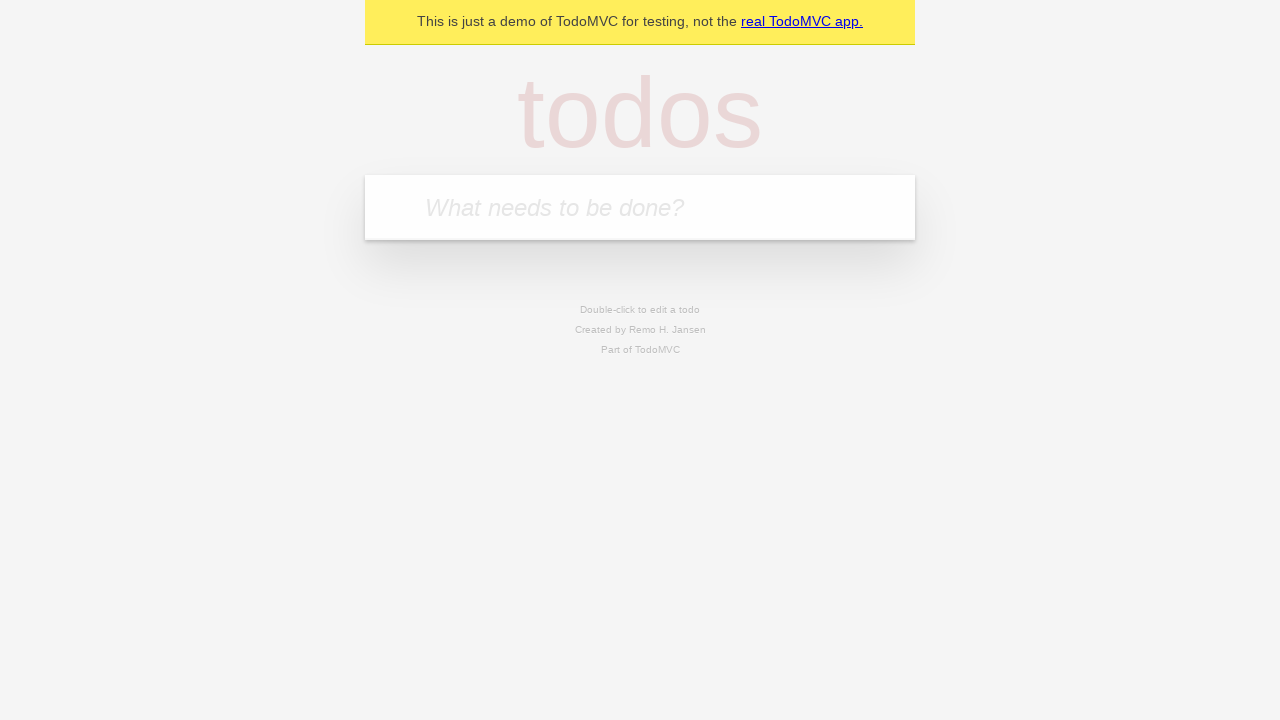

Located the 'What needs to be done?' input field
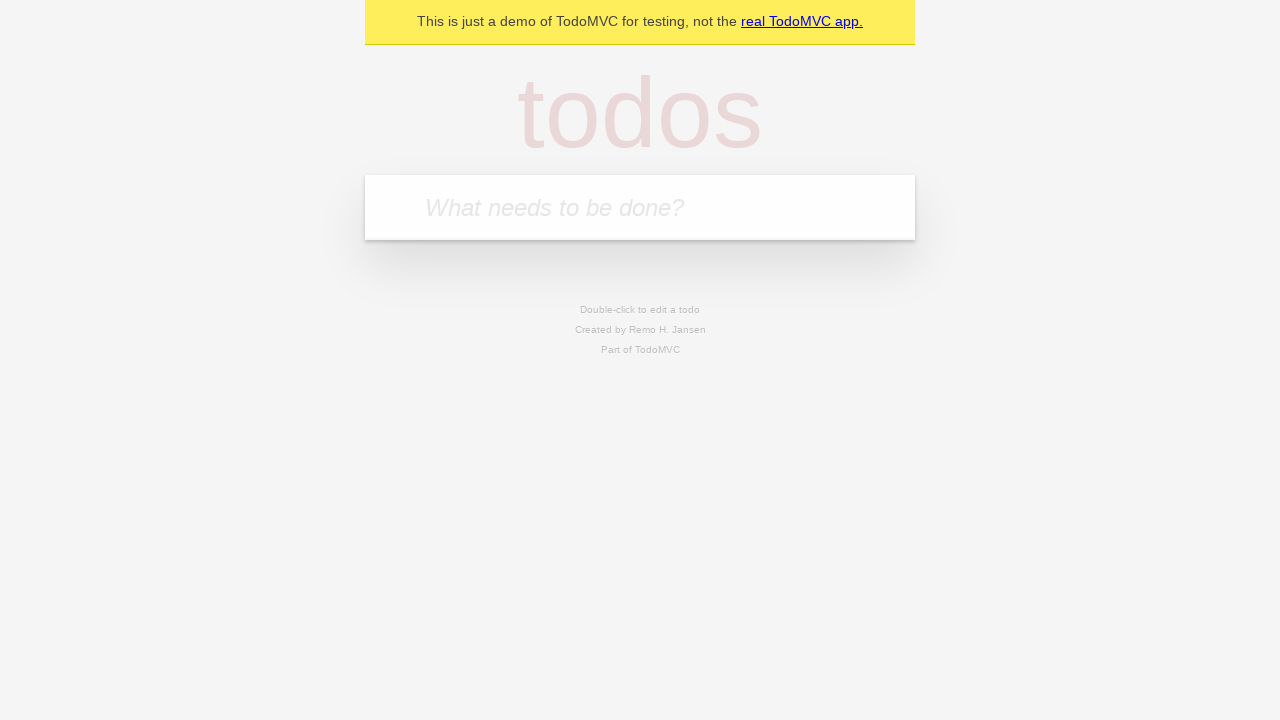

Filled input field with 'buy some cheese' on internal:attr=[placeholder="What needs to be done?"i]
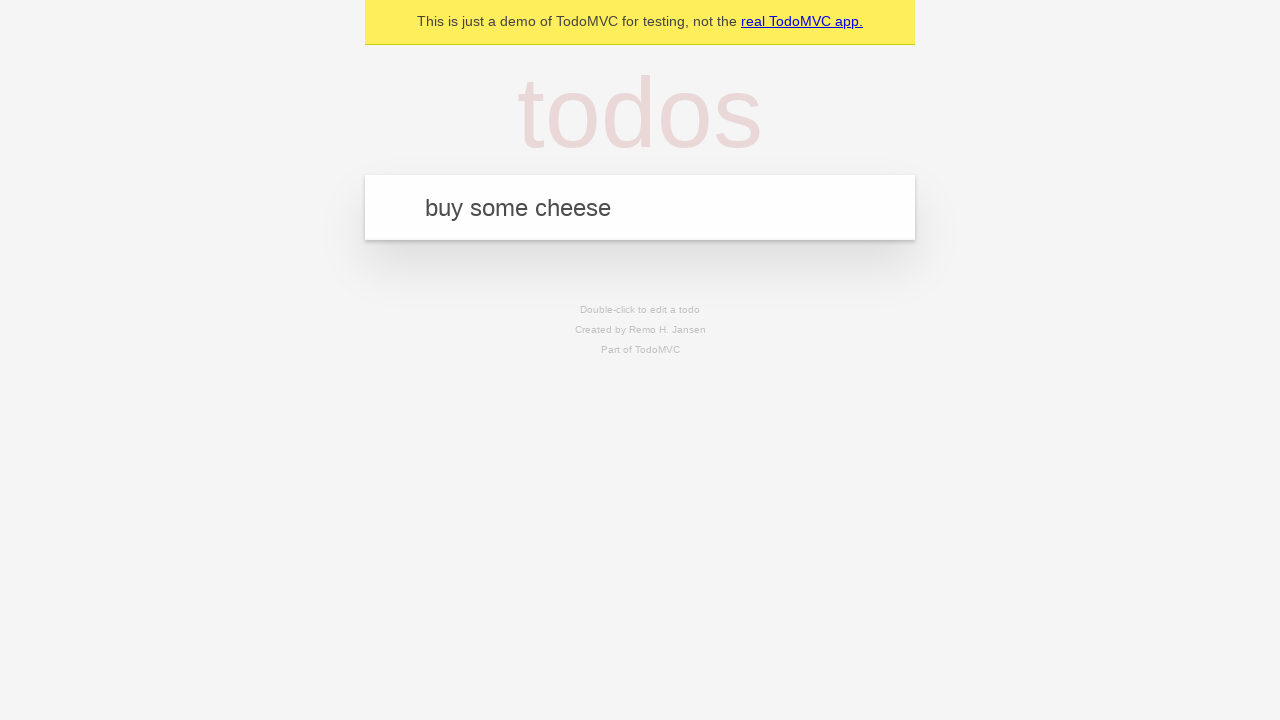

Pressed Enter to add todo item 'buy some cheese' on internal:attr=[placeholder="What needs to be done?"i]
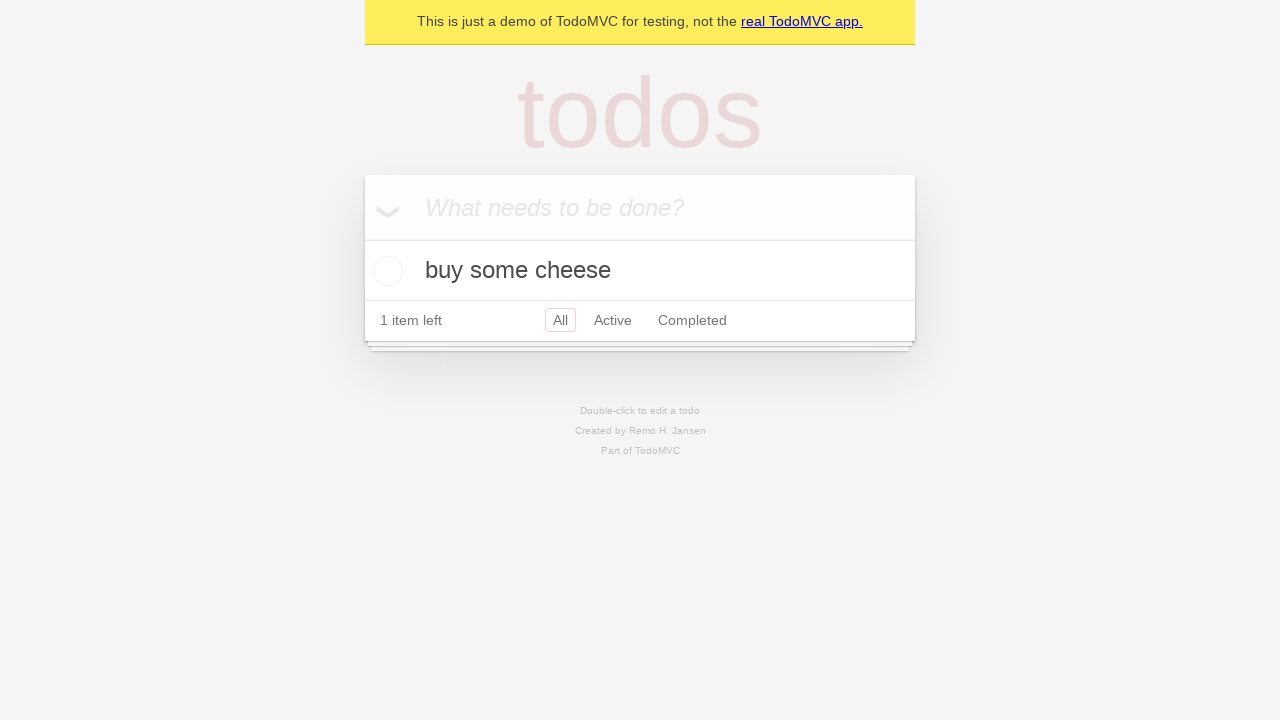

Filled input field with 'feed the cat' on internal:attr=[placeholder="What needs to be done?"i]
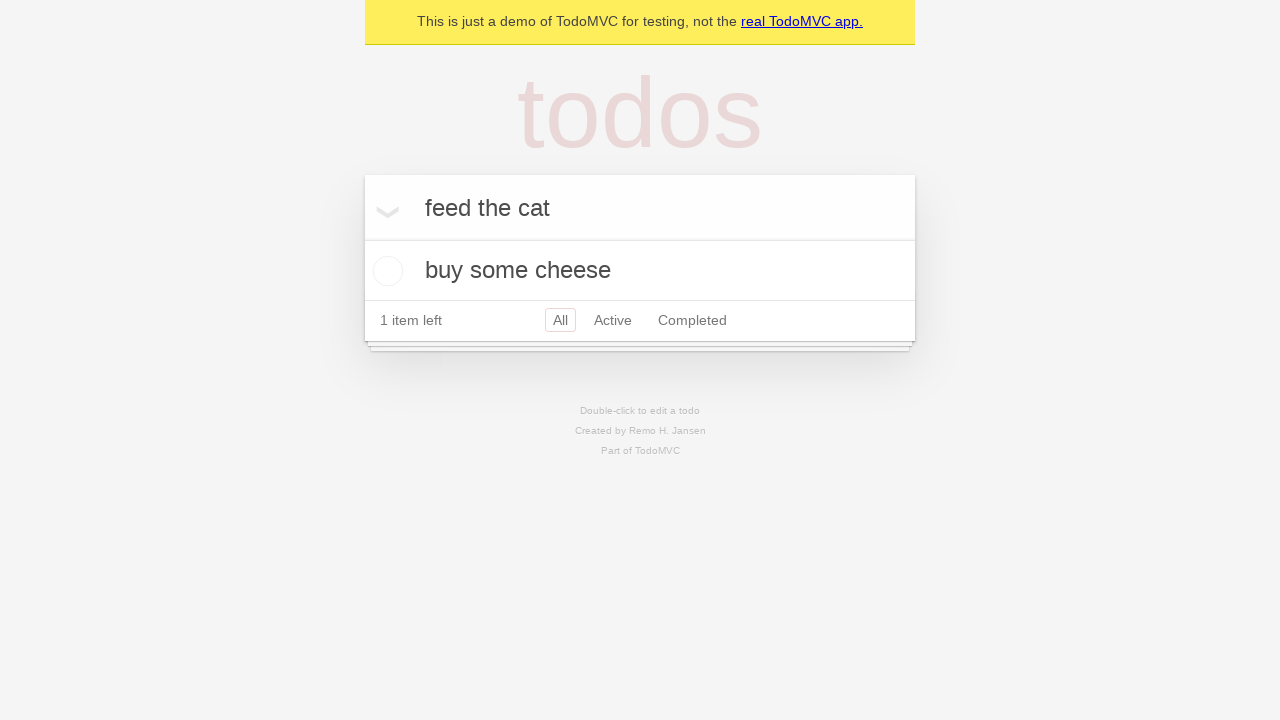

Pressed Enter to add todo item 'feed the cat' on internal:attr=[placeholder="What needs to be done?"i]
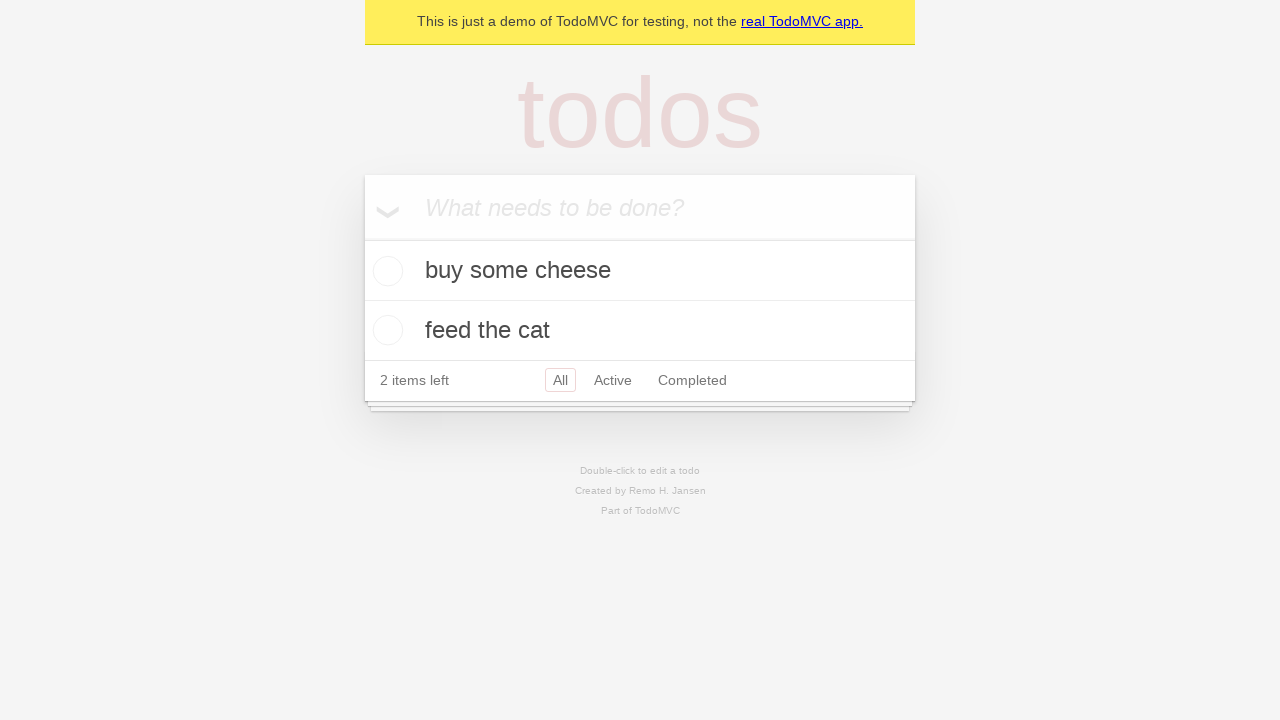

Filled input field with 'book a doctors appointment' on internal:attr=[placeholder="What needs to be done?"i]
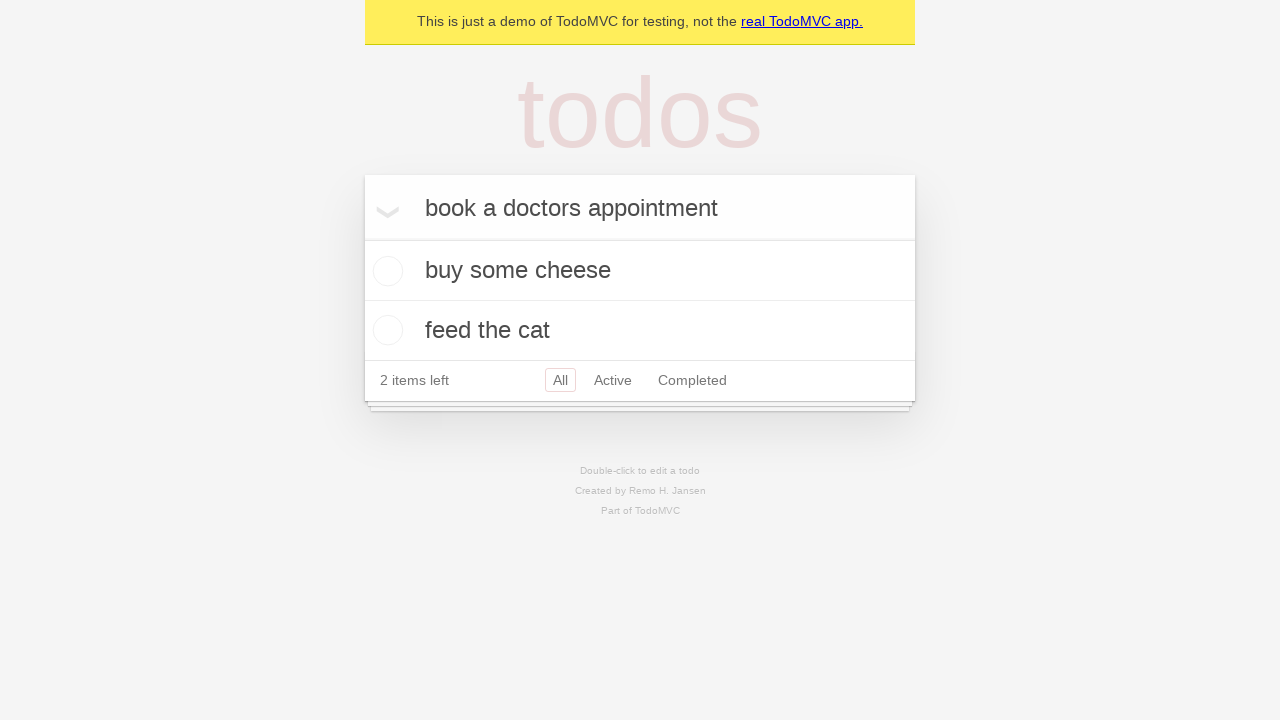

Pressed Enter to add todo item 'book a doctors appointment' on internal:attr=[placeholder="What needs to be done?"i]
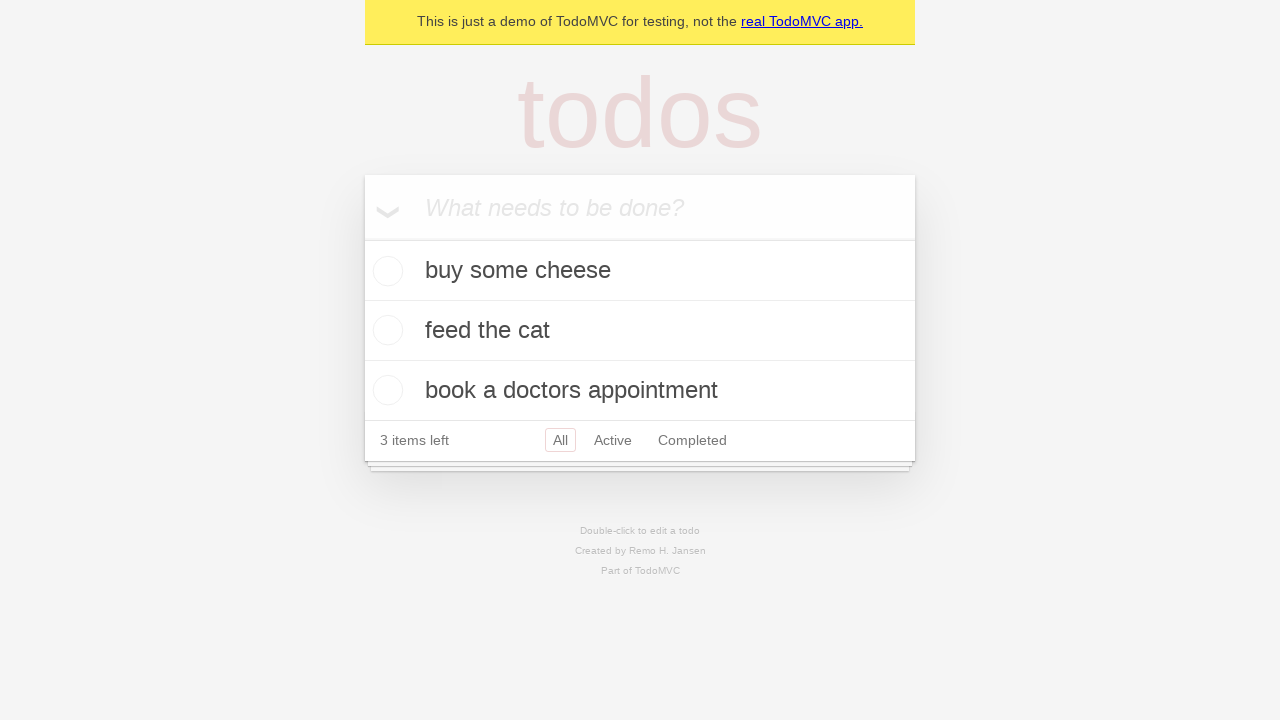

Waited for todo count element to appear - all 3 items loaded
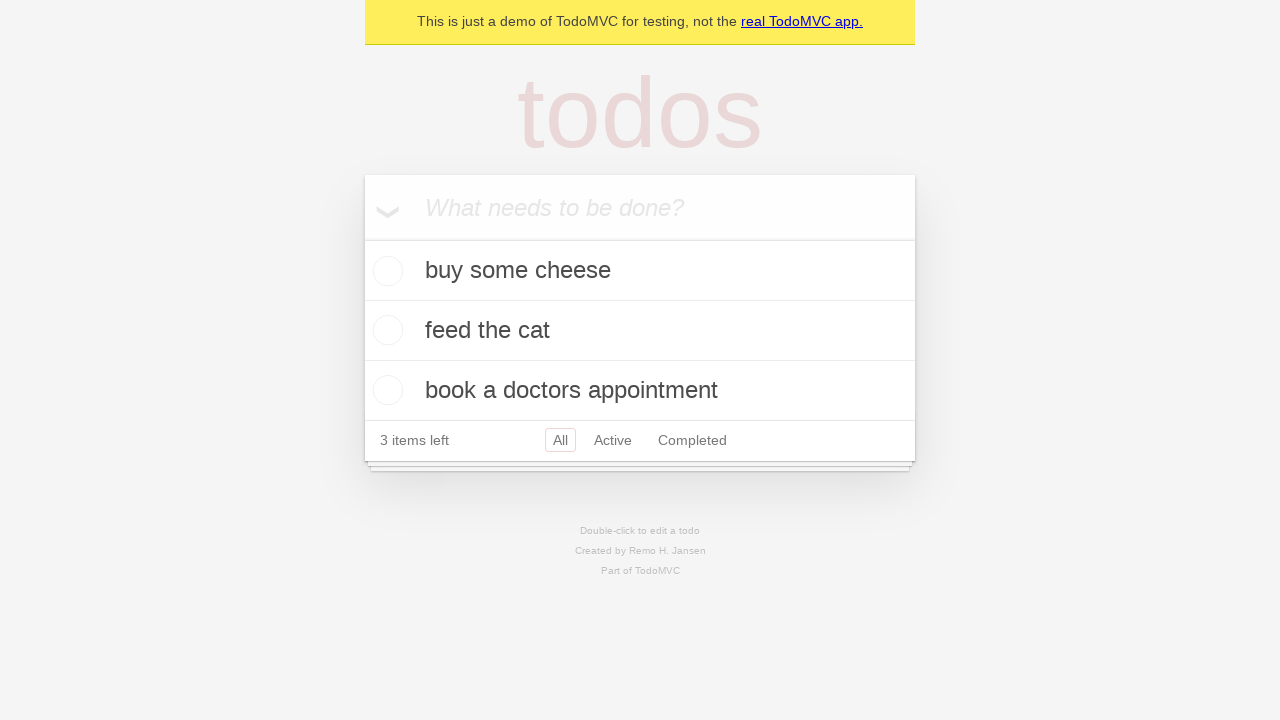

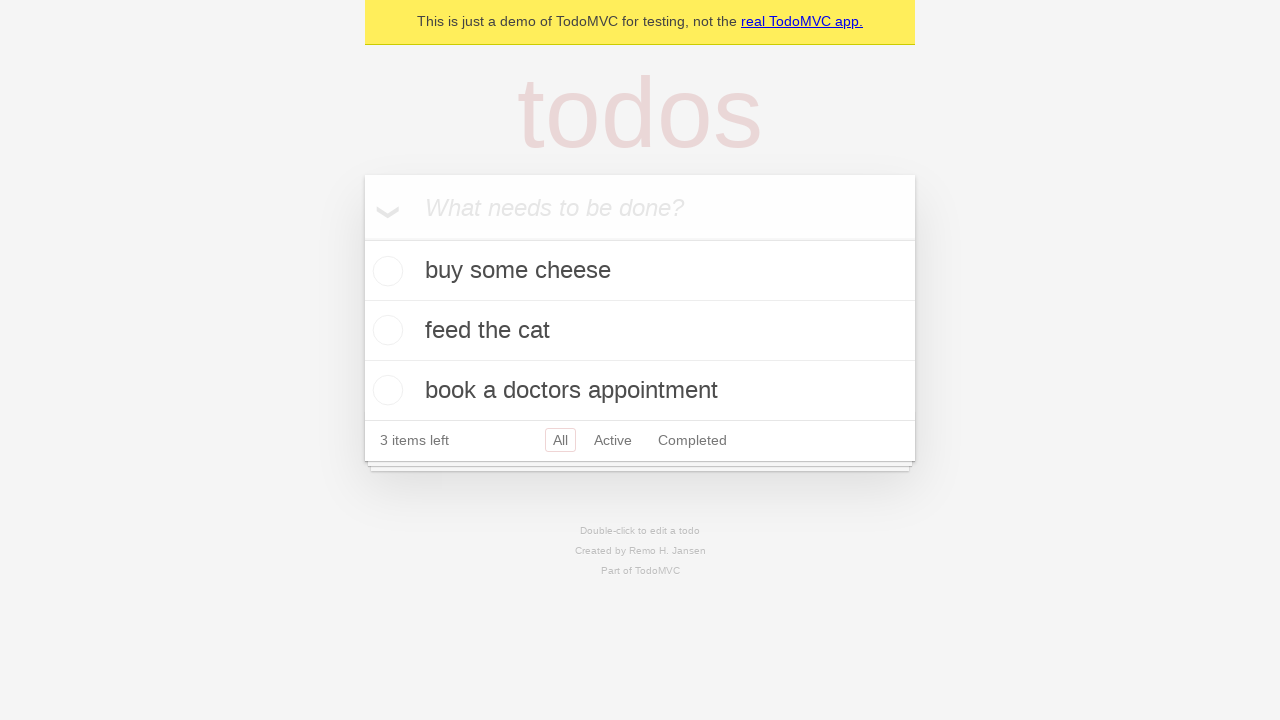